Tests triangle classification with sides 4, 2, 2 which should result in "Not a Triangle" error

Starting URL: https://testpages.eviltester.com/styled/apps/triangle/triangle001.html

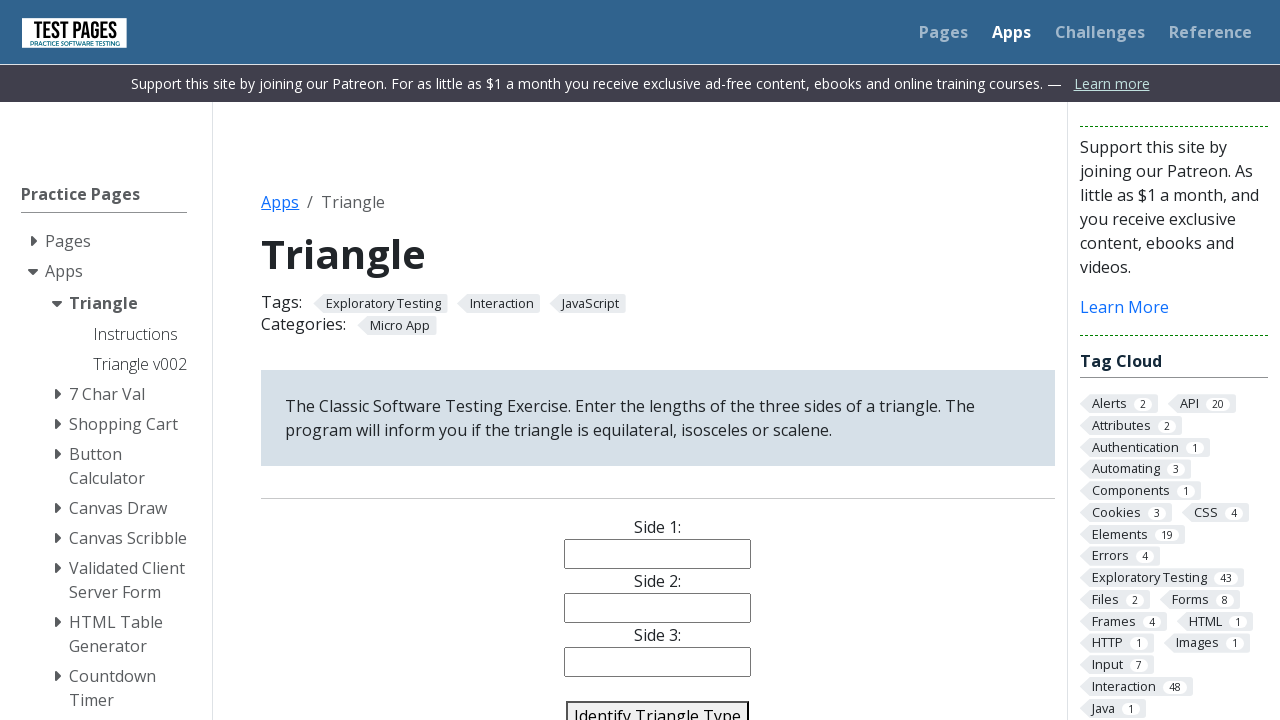

Filled side1 input with value '4' on input[name='side1']
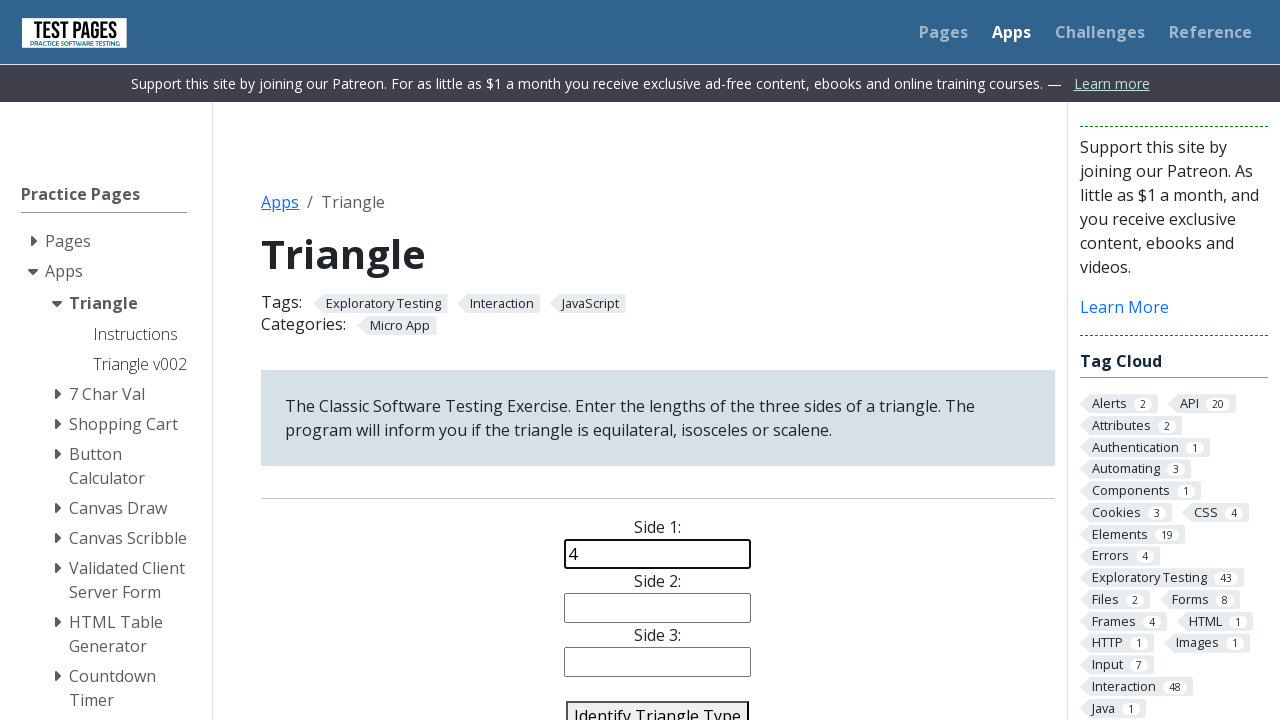

Filled side2 input with value '2' on input[name='side2']
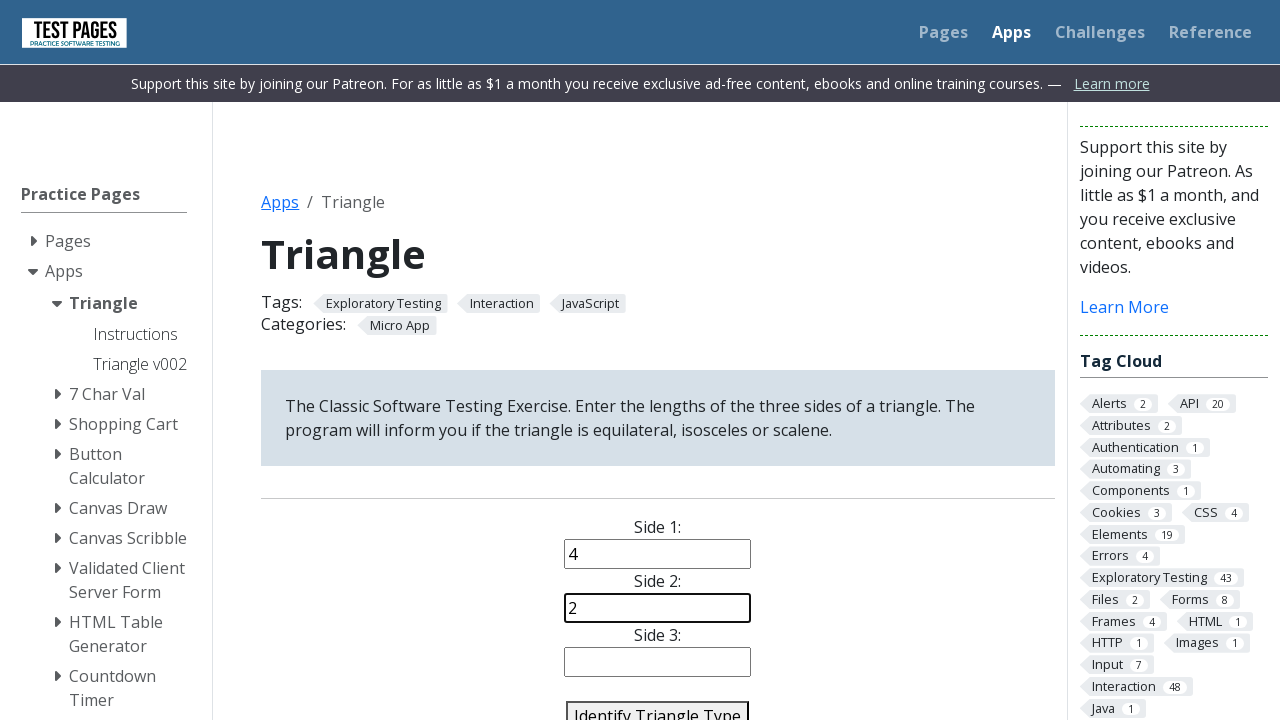

Filled side3 input with value '2' on input[name='side3']
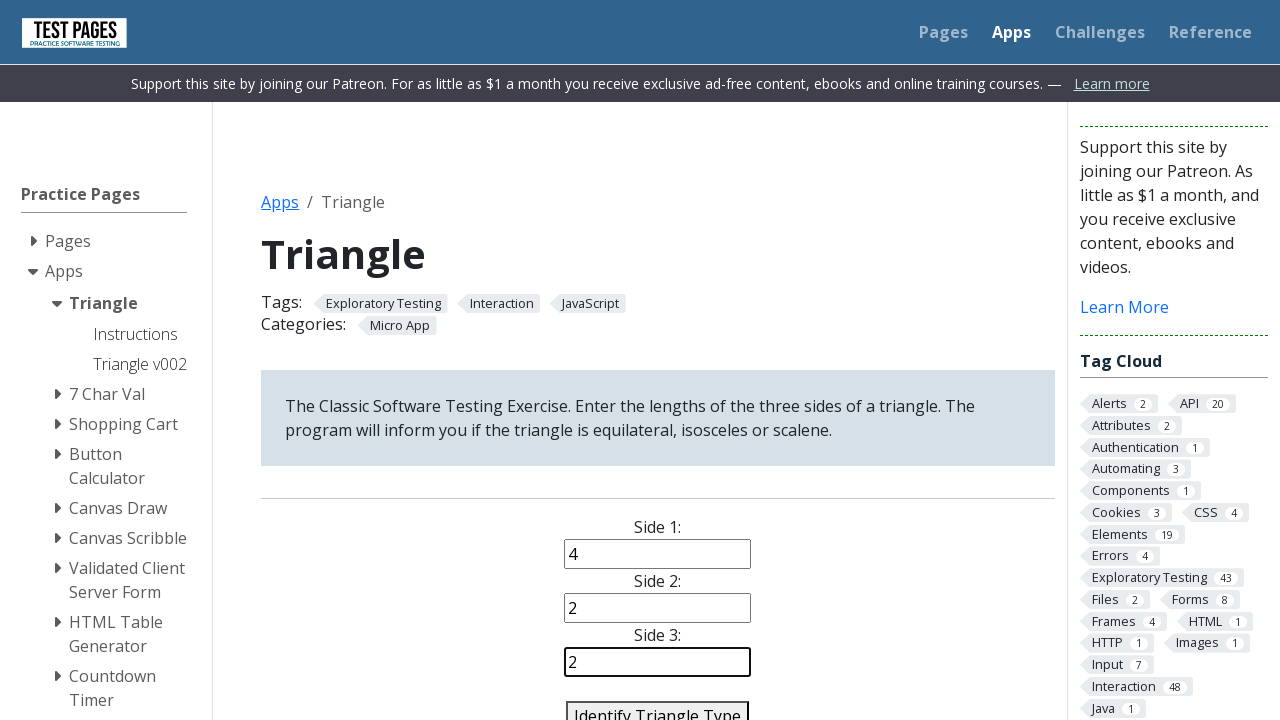

Clicked identify button to classify triangle at (658, 705) on #identify-triangle-action
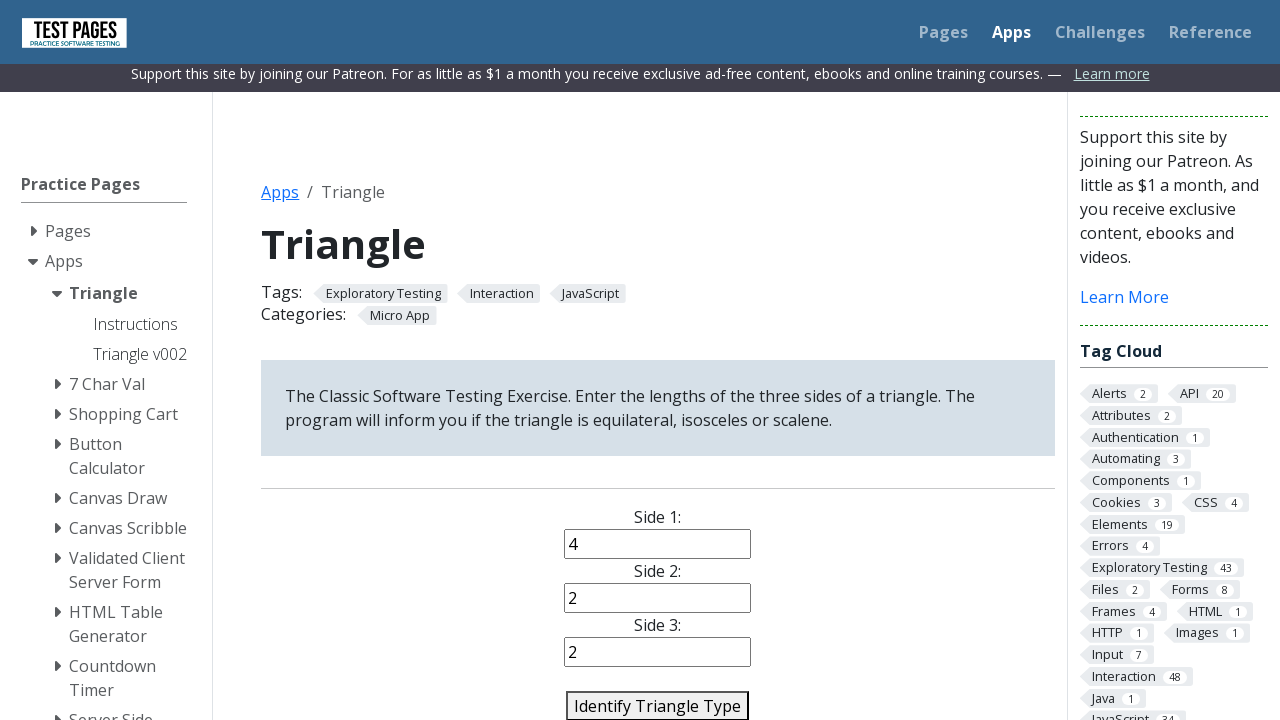

Triangle classification result loaded
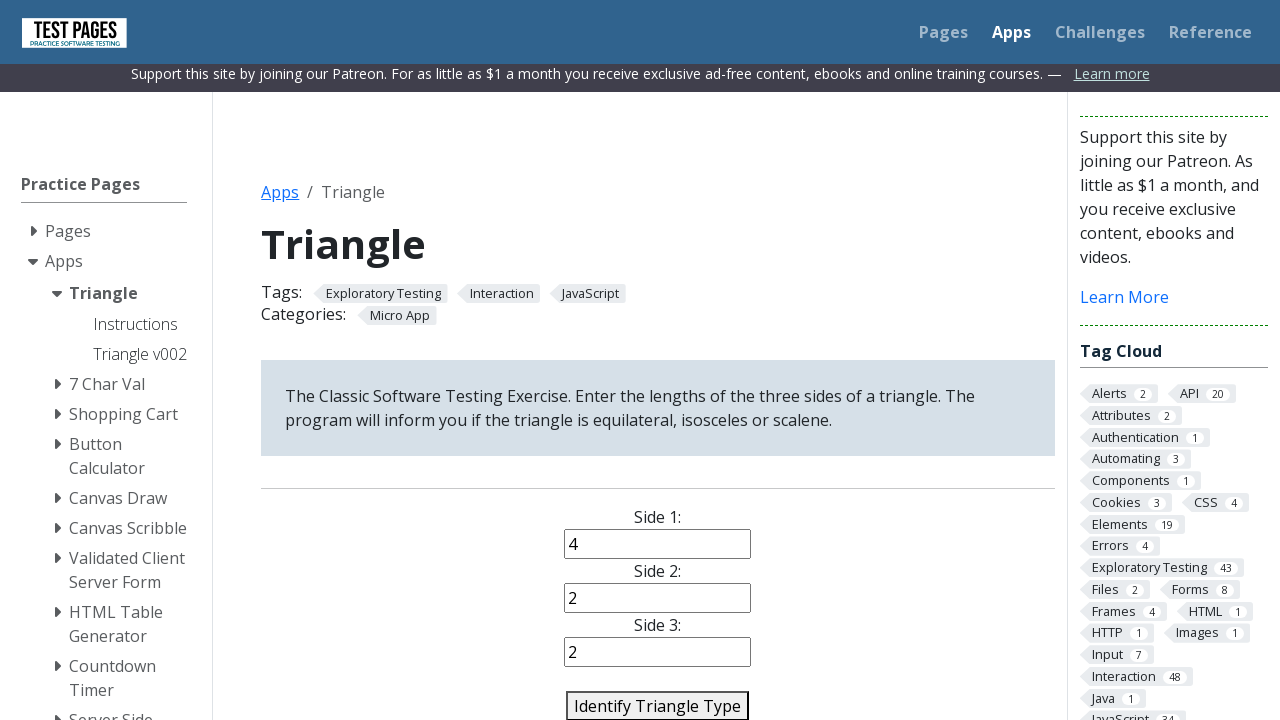

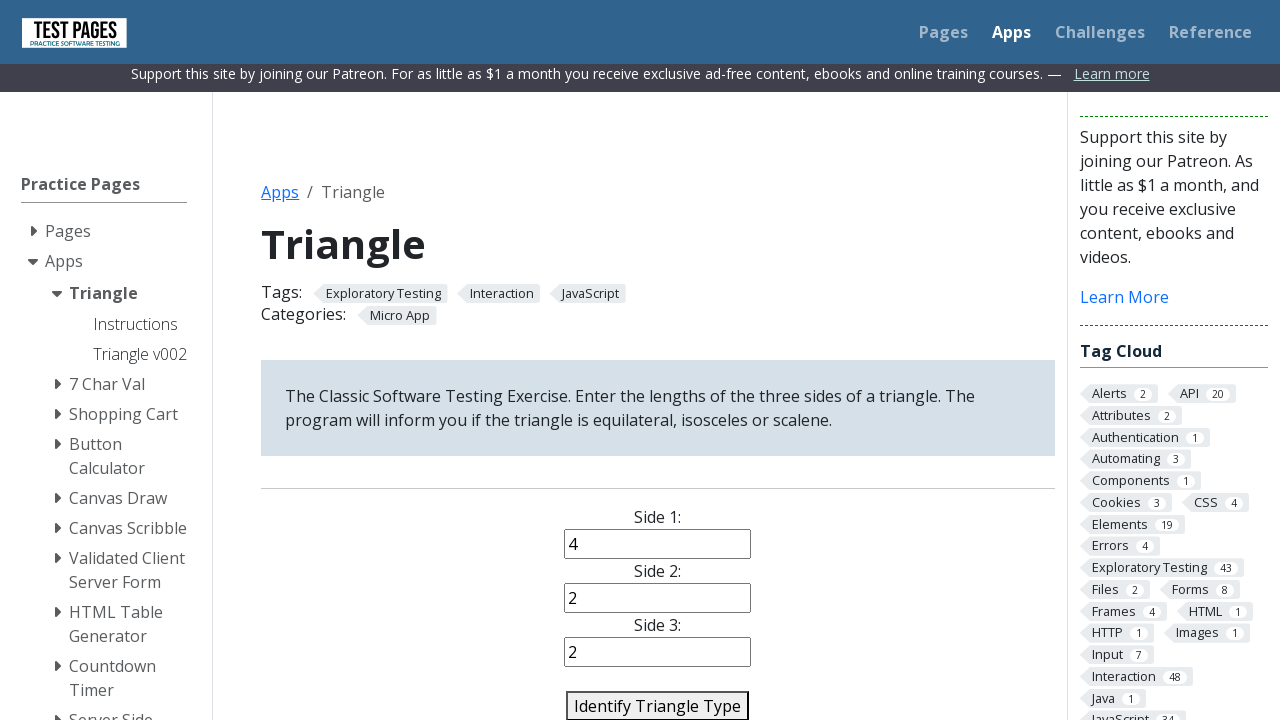